Tests the redirector page by clicking through various HTTP status code links (200, 301, 404, 500) and navigating back between each one to verify browser navigation functionality.

Starting URL: https://the-internet.herokuapp.com/redirector

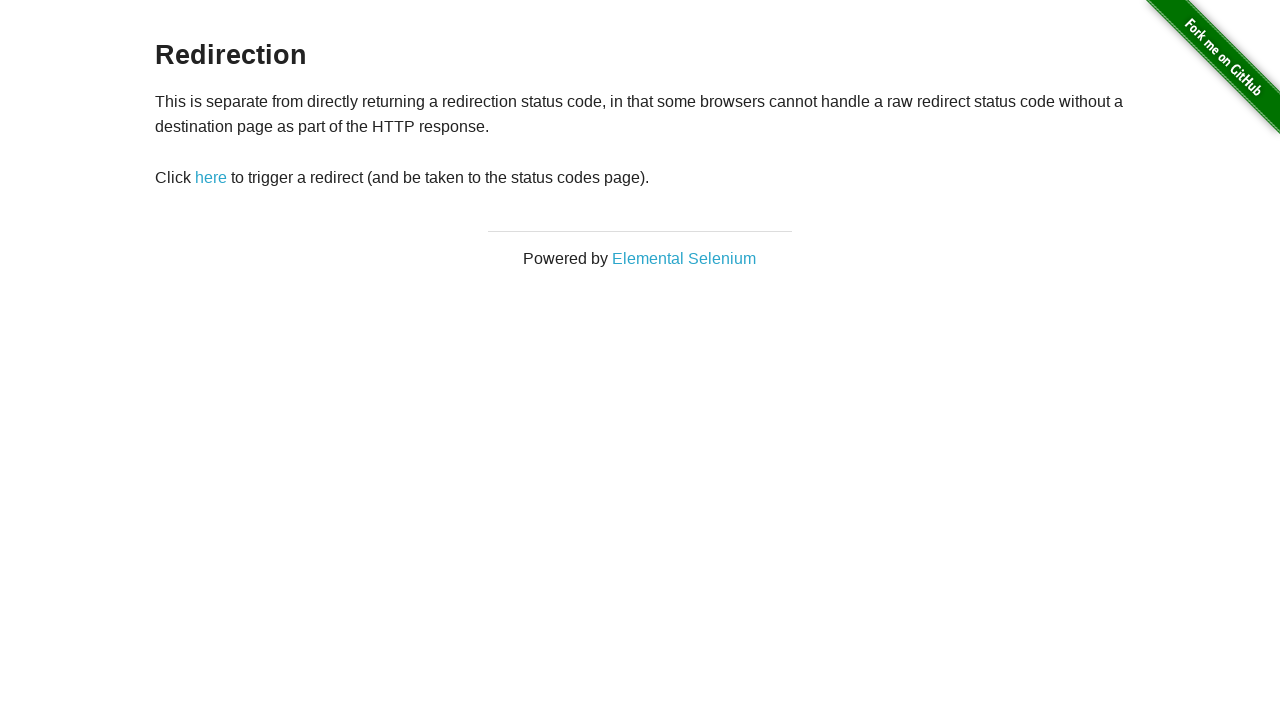

Clicked 'here' link to navigate to status codes page at (211, 178) on text=here
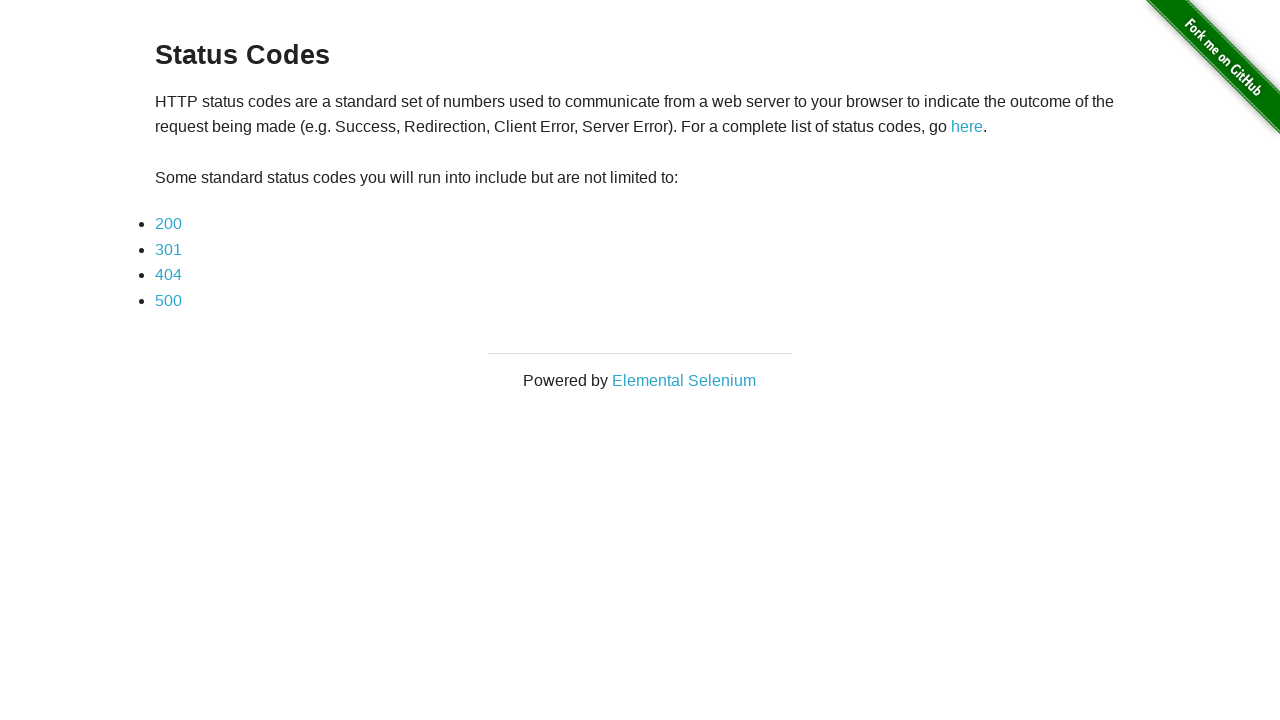

Clicked 200 status code link at (168, 224) on text=200
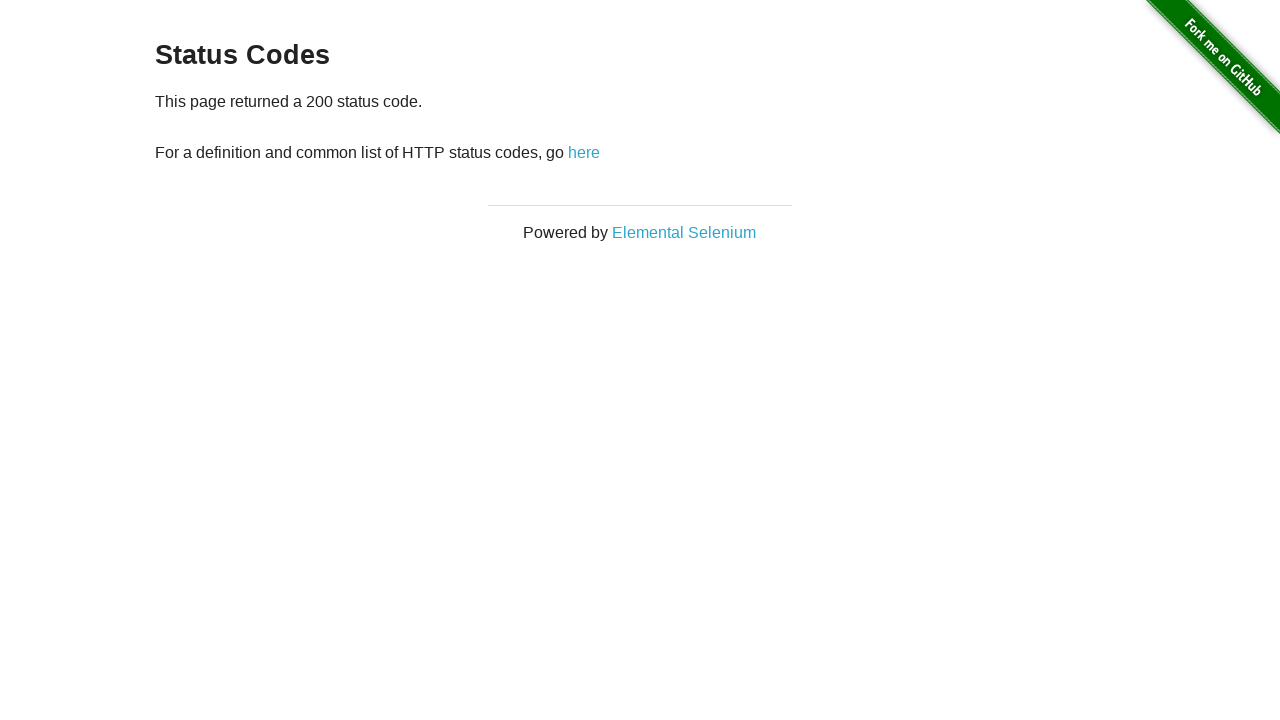

Navigated back to status codes page
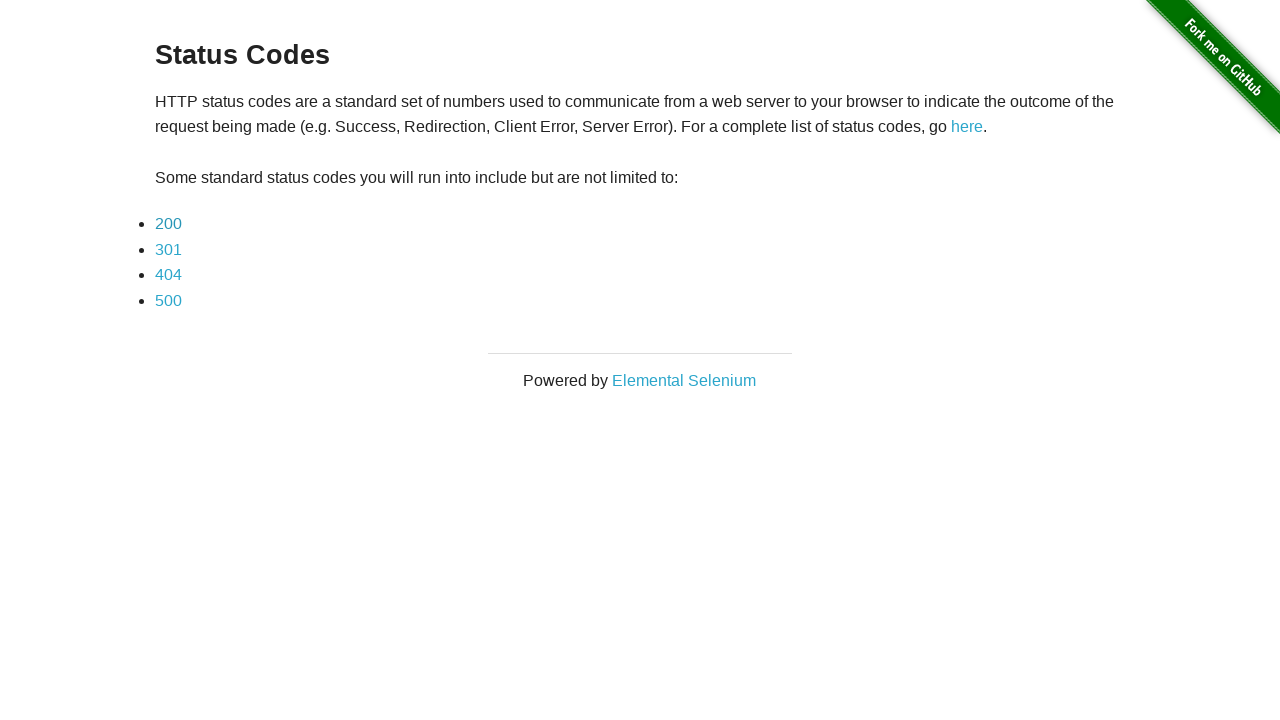

Clicked 301 status code link at (168, 249) on text=301
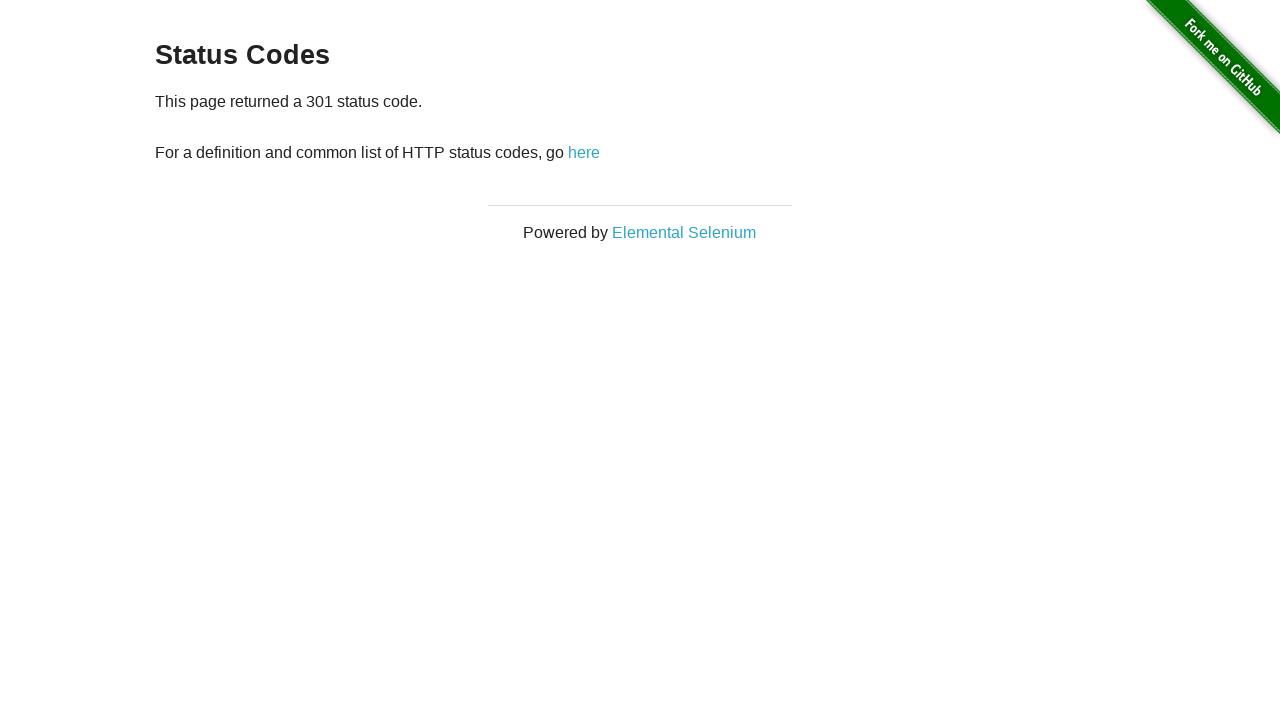

Navigated back to status codes page
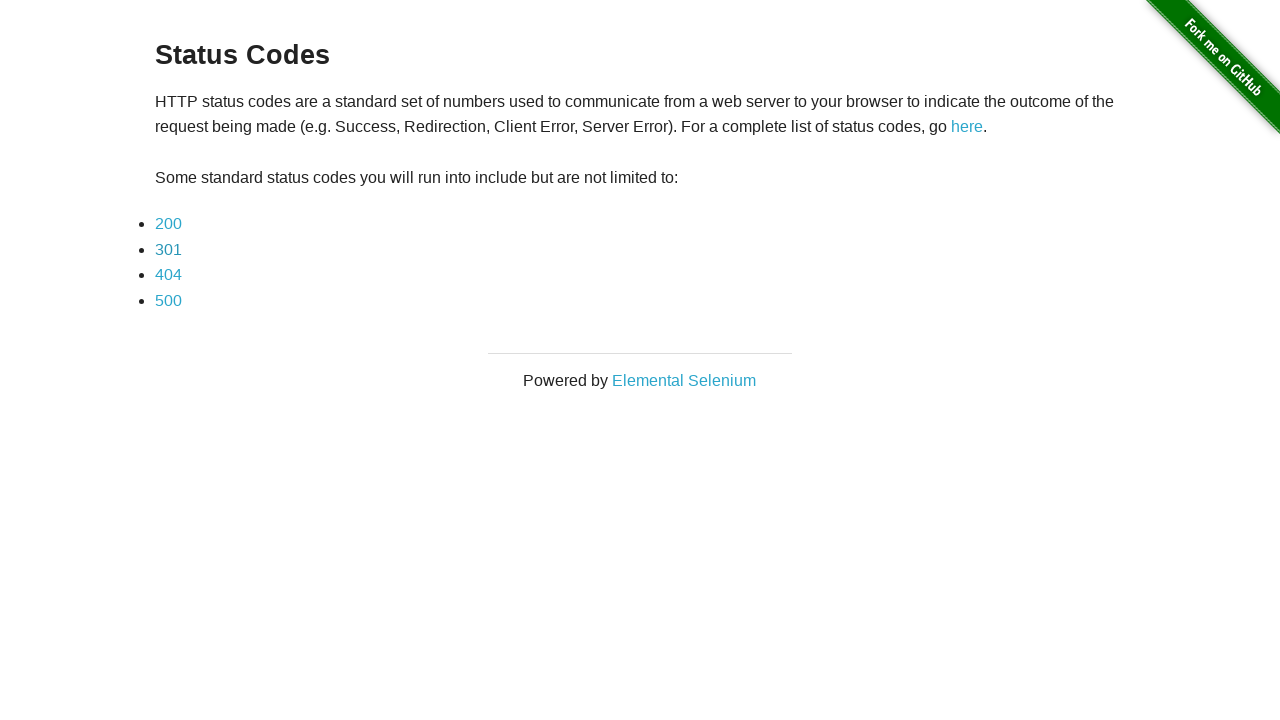

Clicked 404 status code link at (168, 275) on text=404
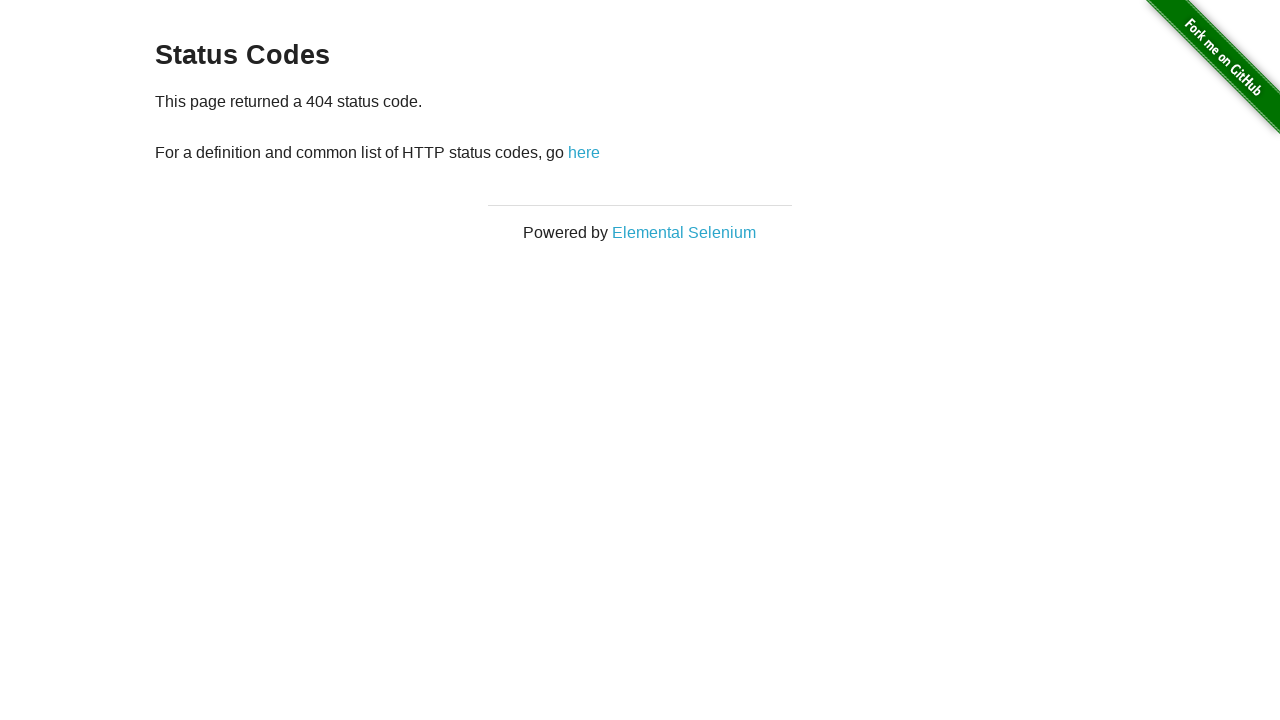

Navigated back to status codes page
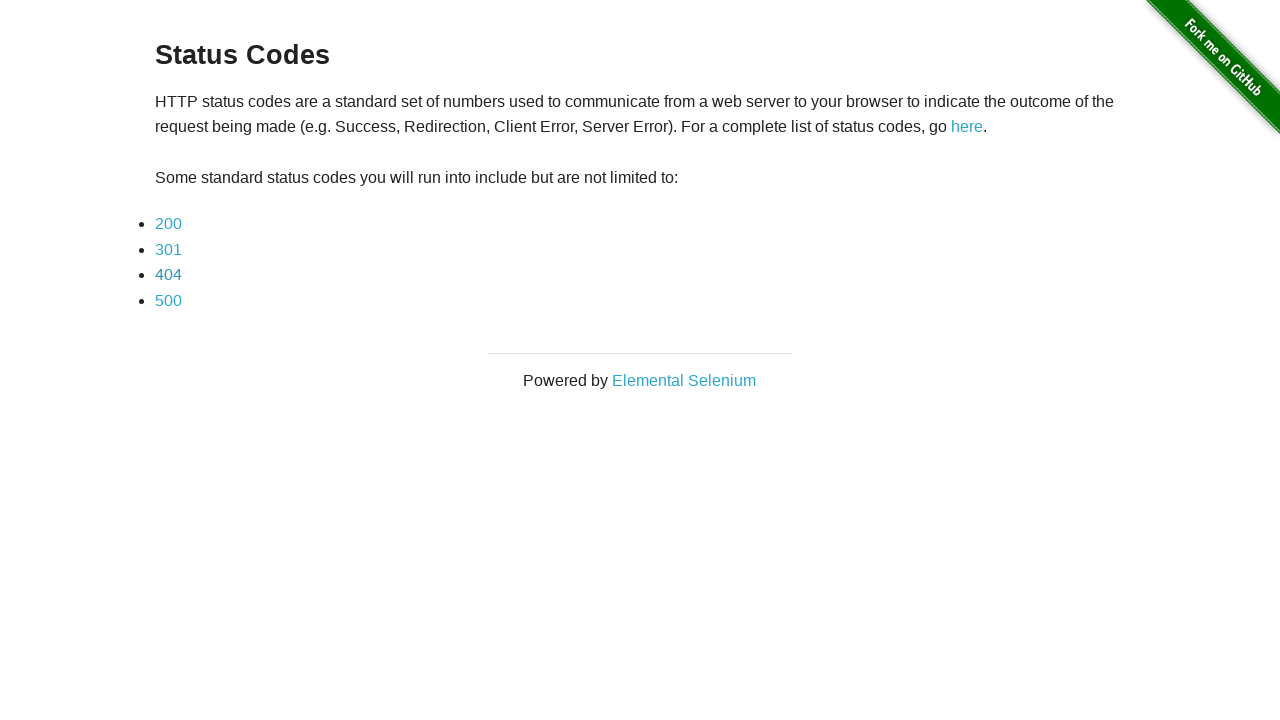

Clicked 500 status code link at (168, 300) on text=500
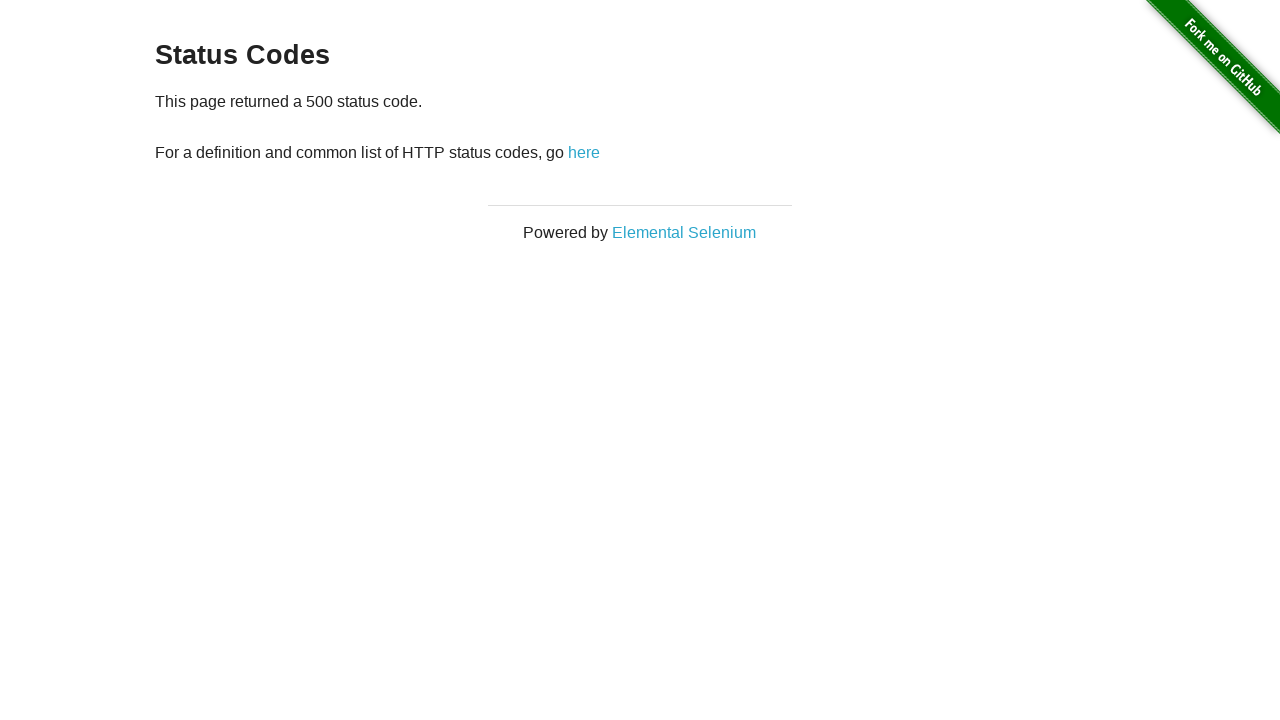

Navigated back to status codes page
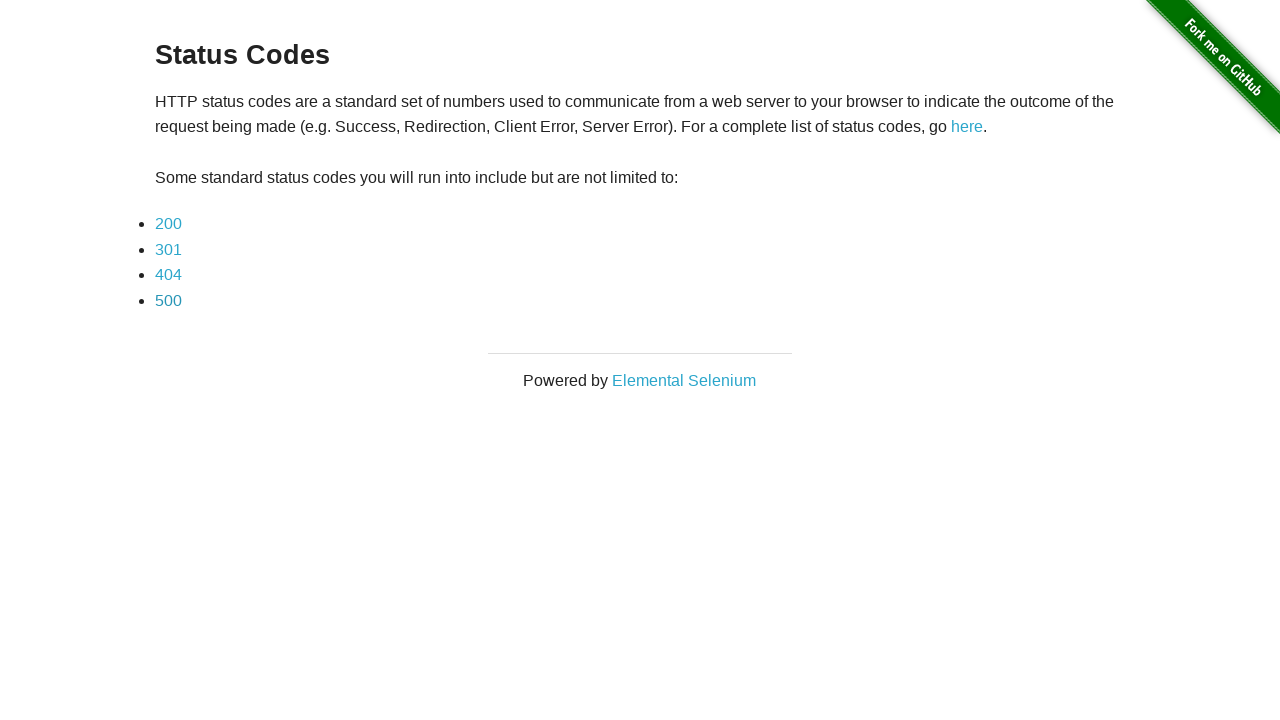

Clicked 'here' link again to navigate to status codes page at (967, 127) on text=here
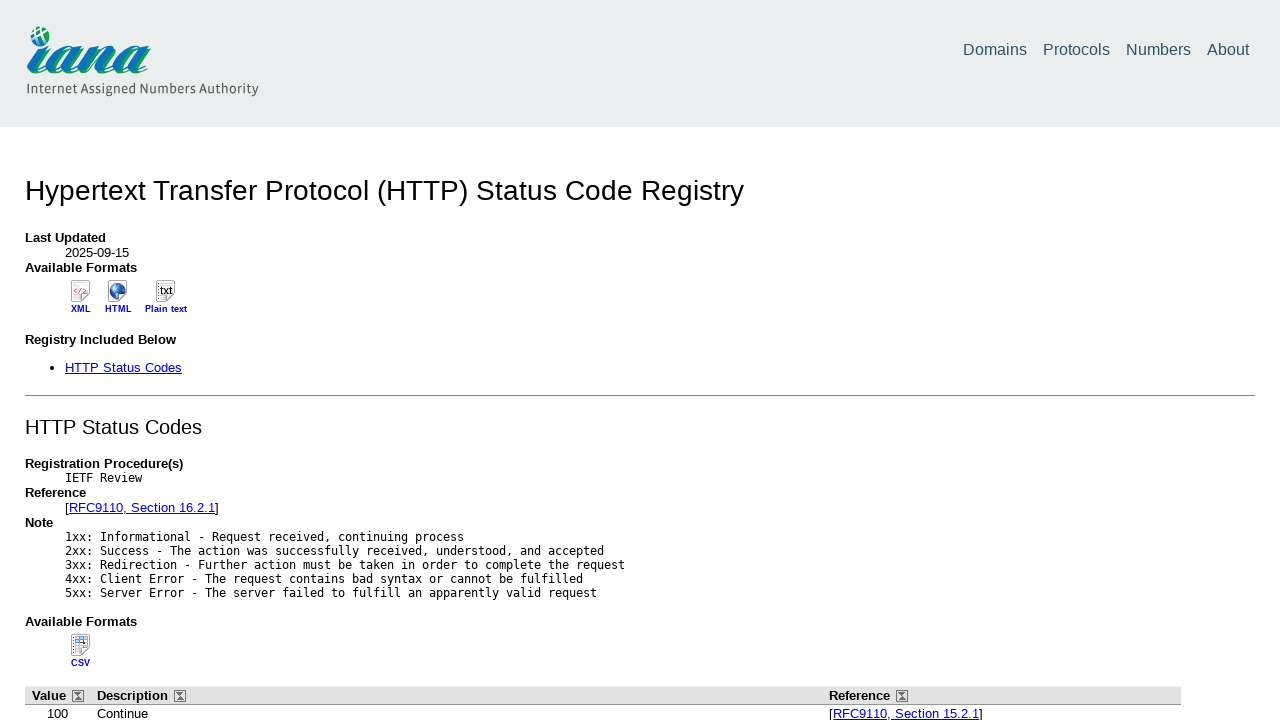

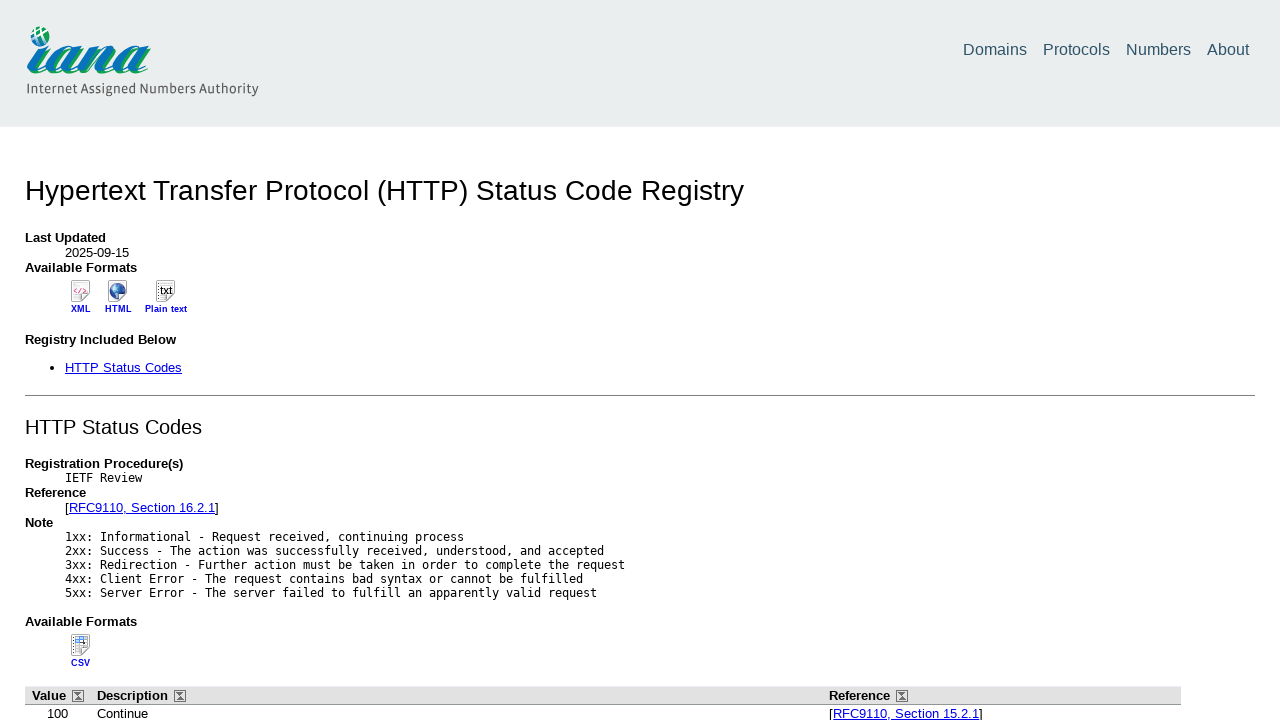